Tests a student registration form by filling in all fields (name, email, gender, phone, date of birth, subjects, hobbies, picture upload, address, state/city) and verifying the submitted data appears in a results table.

Starting URL: https://demoqa.com/automation-practice-form

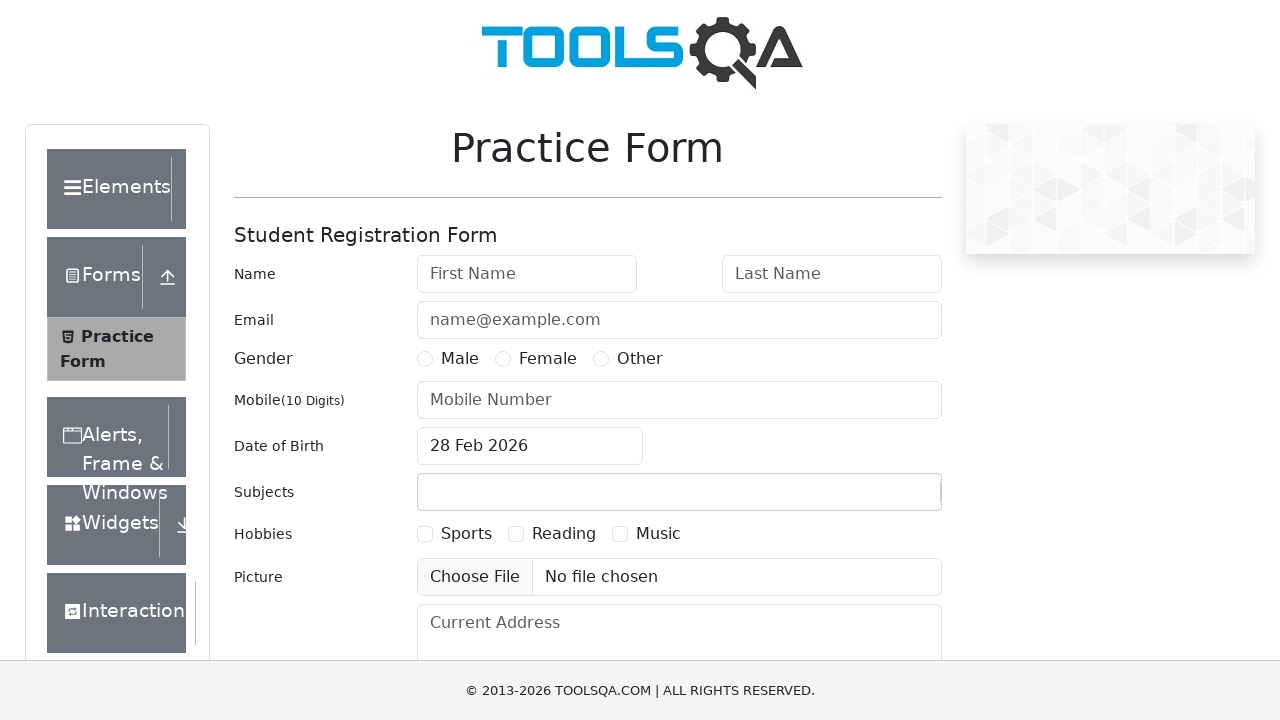

Filled first name field with 'Michael' on #firstName
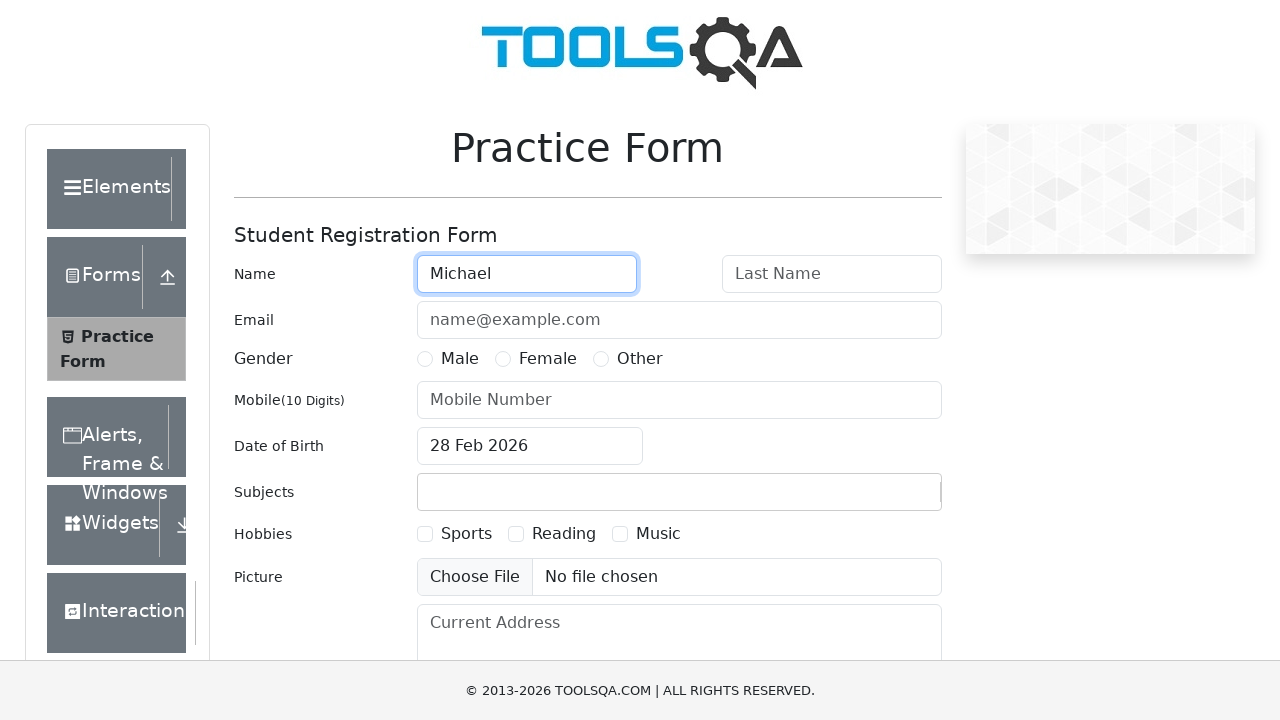

Filled last name field with 'Johnson' on #lastName
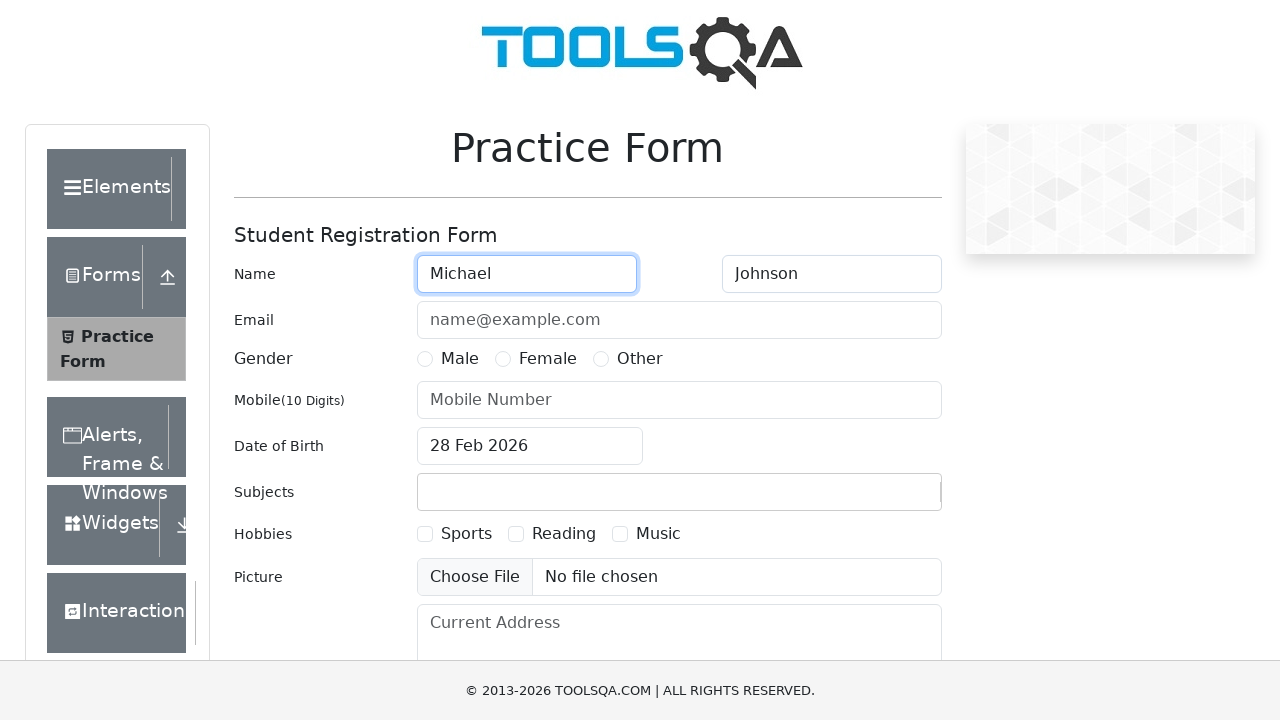

Filled email field with 'michael.johnson@example.com' on #userEmail
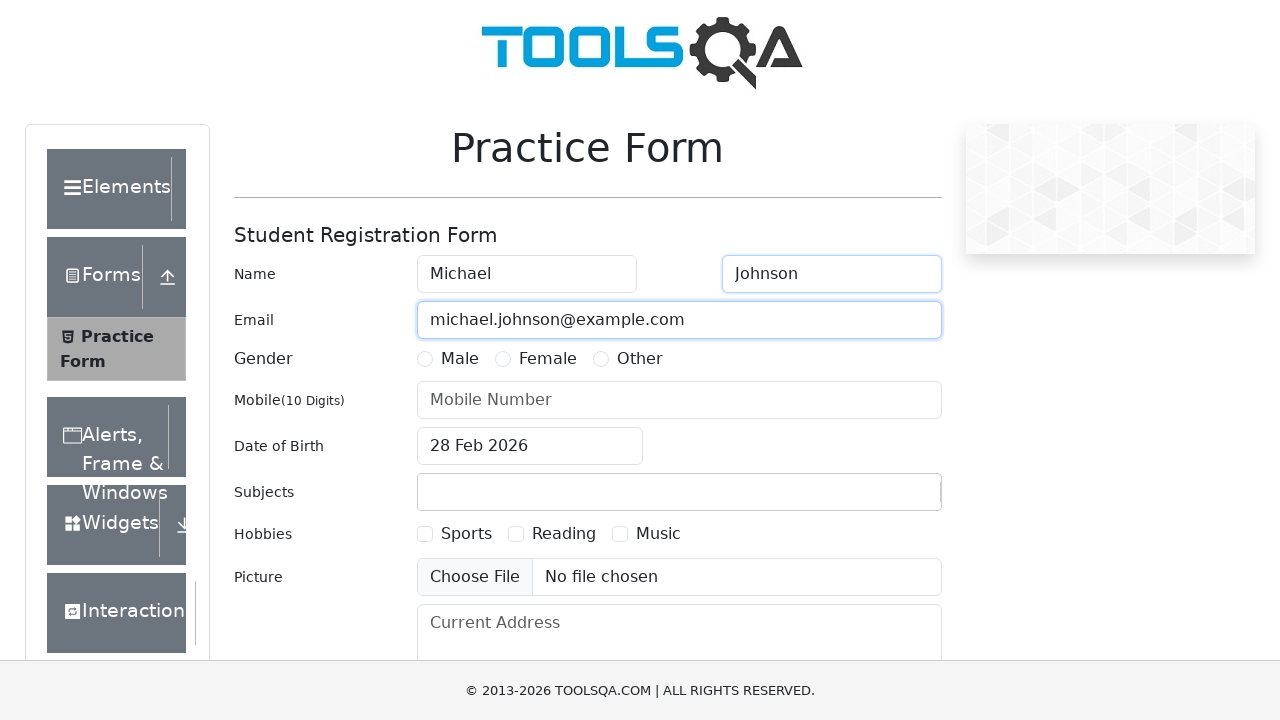

Selected gender 'Male' at (460, 359) on label[for='gender-radio-1']
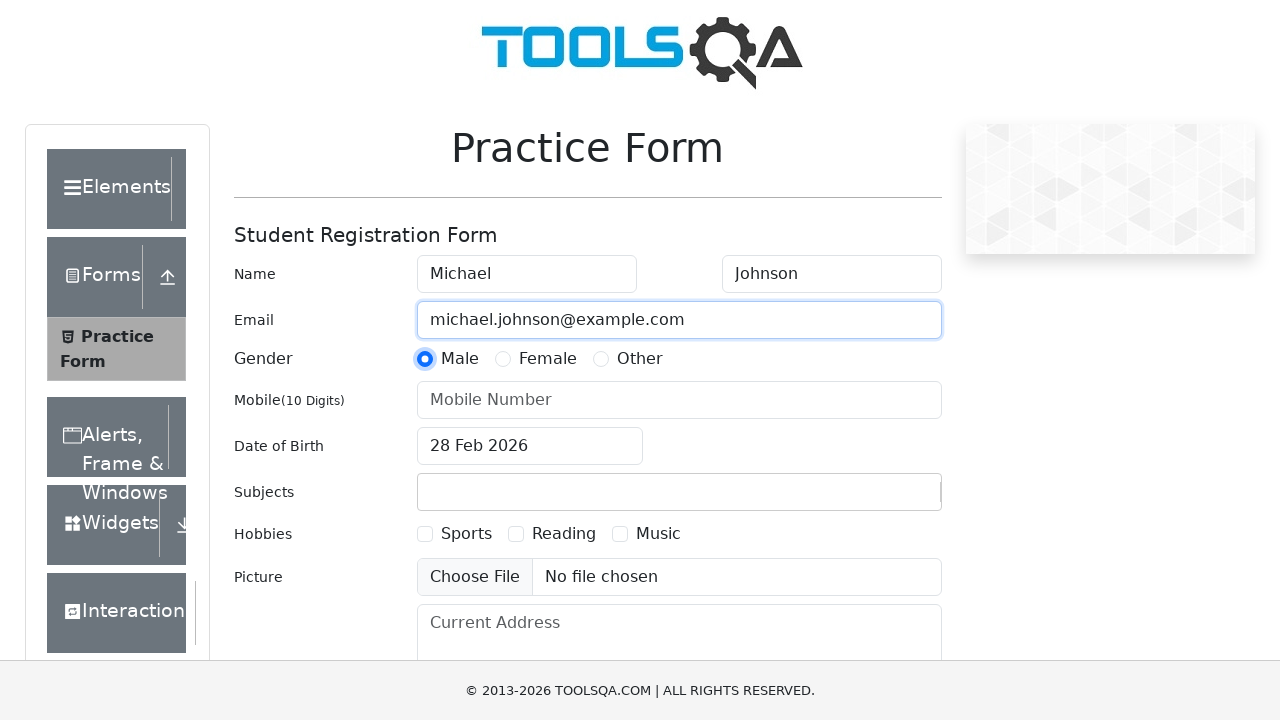

Filled mobile number field with '9876543210' on #userNumber
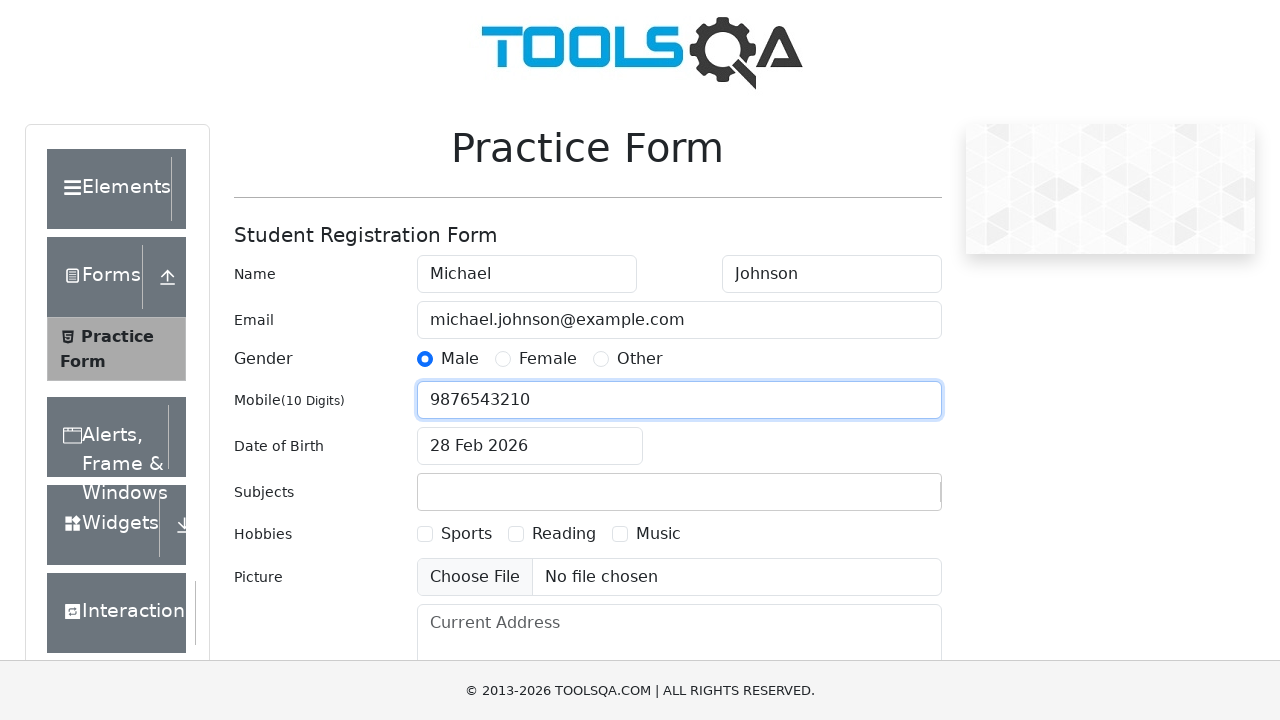

Opened date picker for date of birth at (530, 446) on #dateOfBirthInput
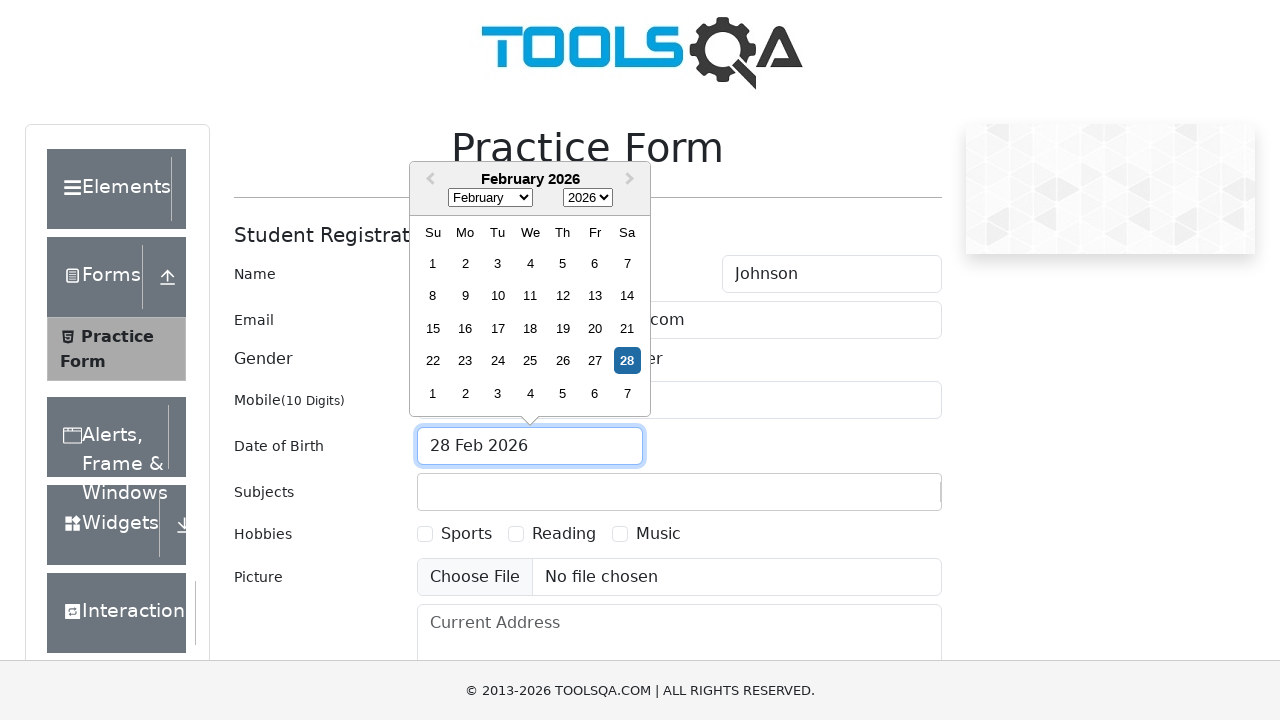

Selected birth year '1995' on .react-datepicker__year-select
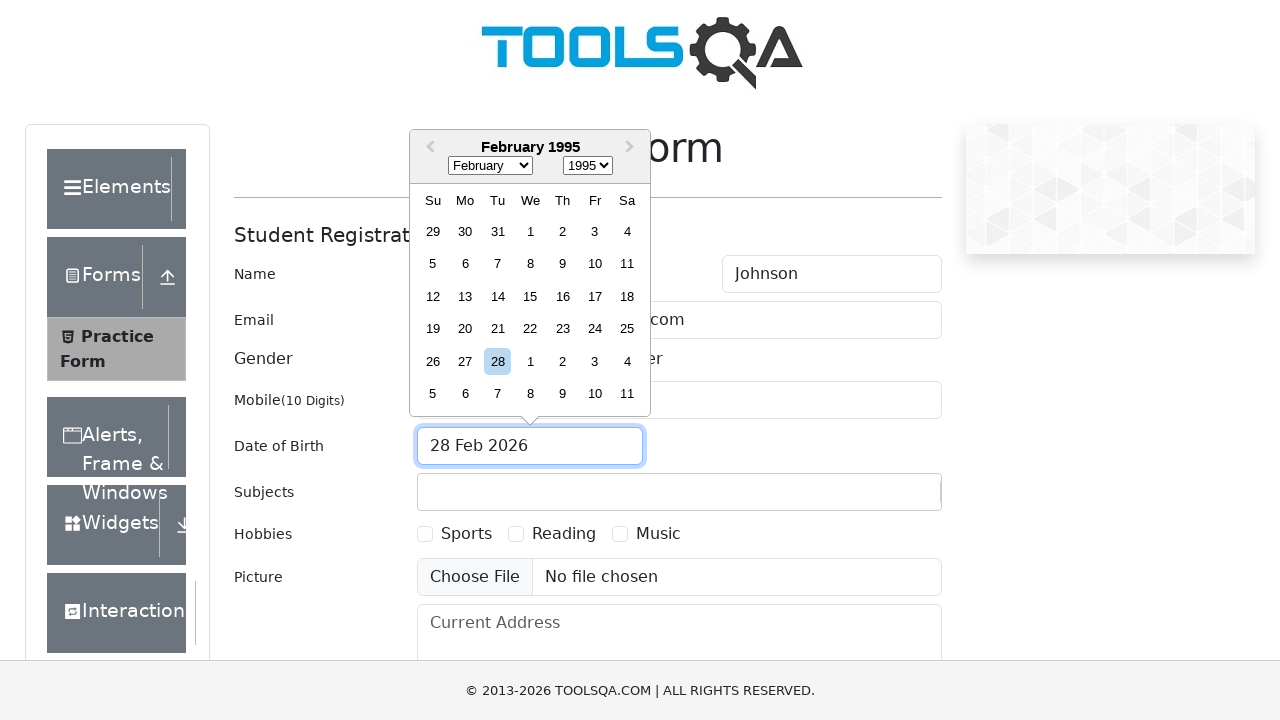

Selected birth month 'March' on .react-datepicker__month-select
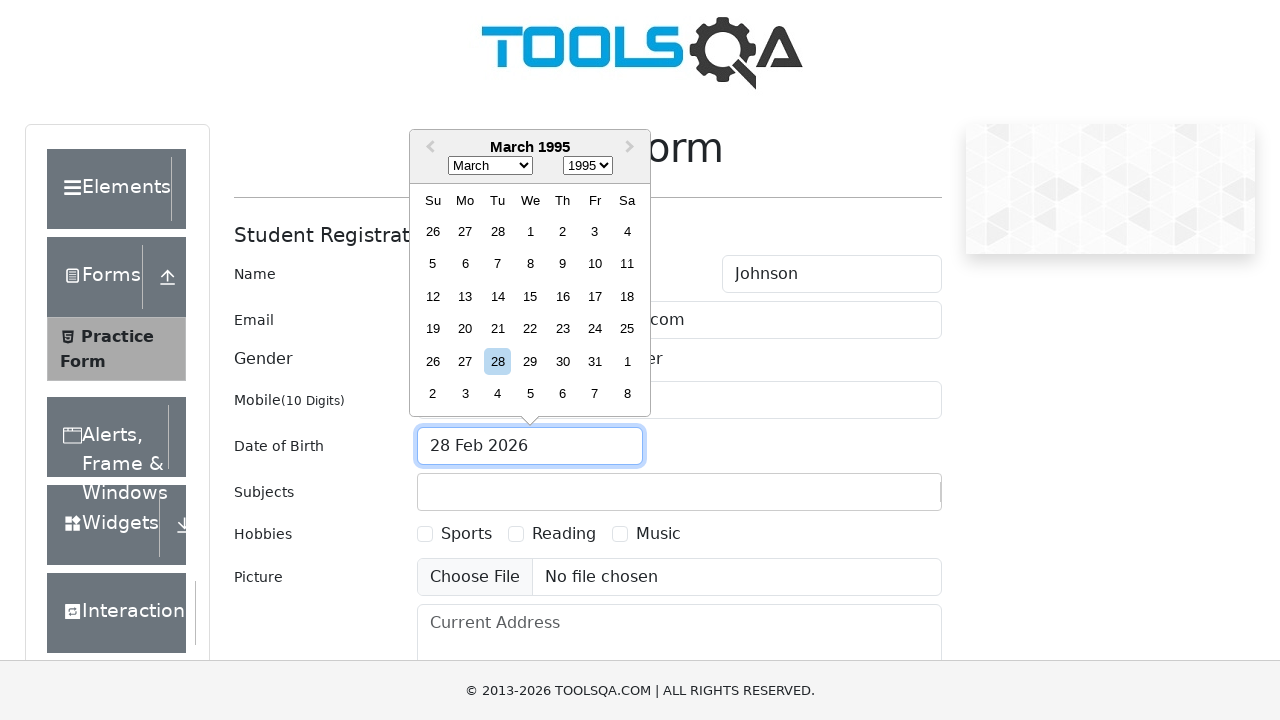

Selected birth day '15' at (530, 296) on .react-datepicker__day--015:not(.react-datepicker__day--outside-month)
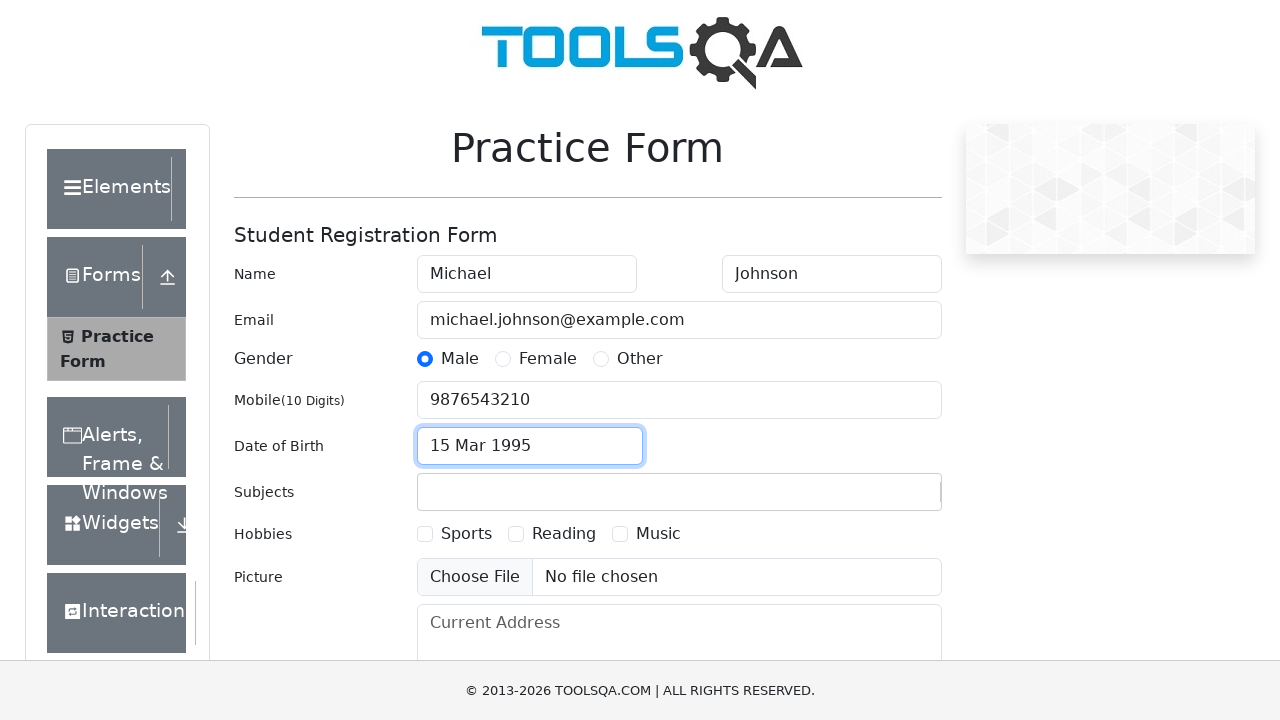

Clicked subjects input field at (430, 492) on #subjectsInput
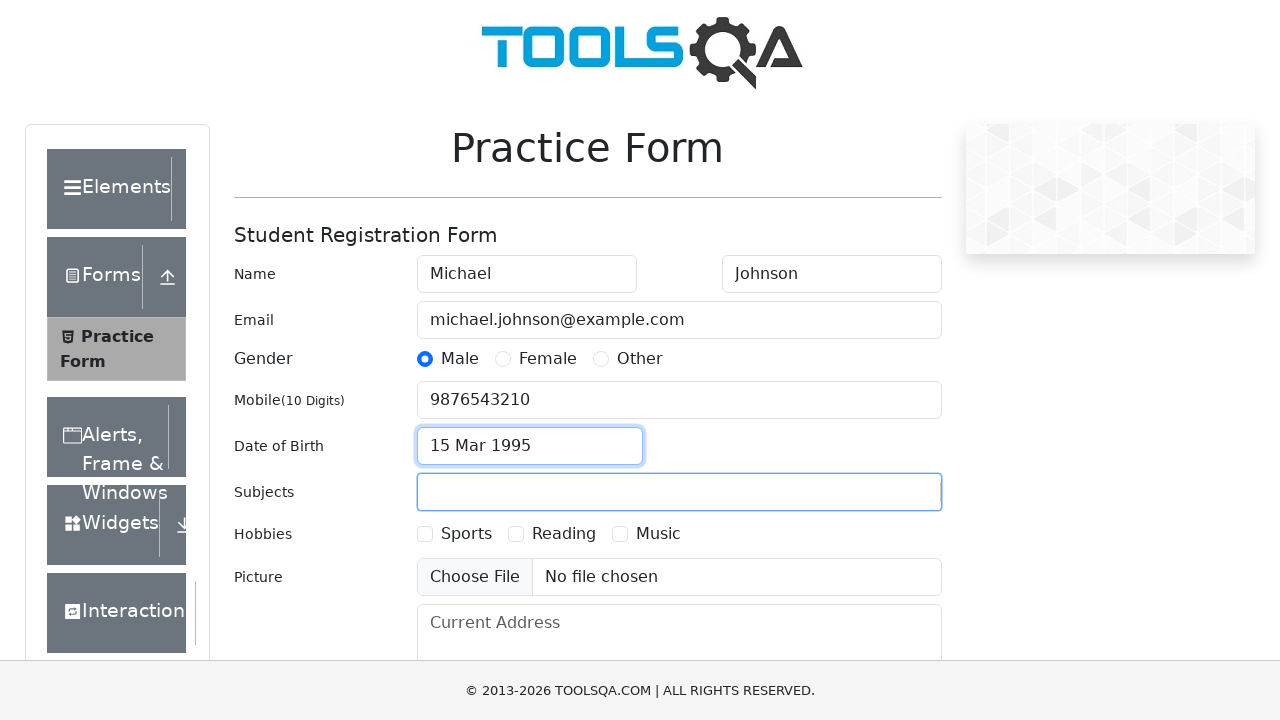

Typed 'Computer' in subjects field on #subjectsInput
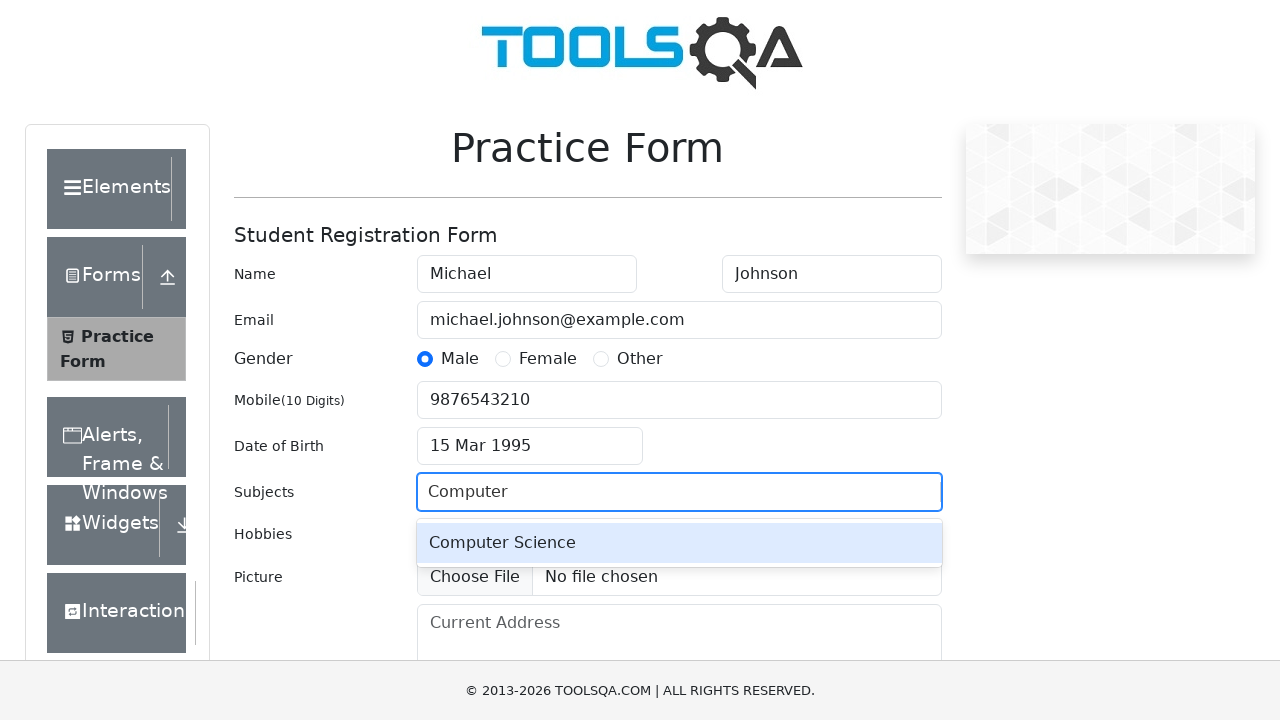

Selected subject 'Computer Science' from autocomplete at (679, 543) on .subjects-auto-complete__option >> text=Computer Science
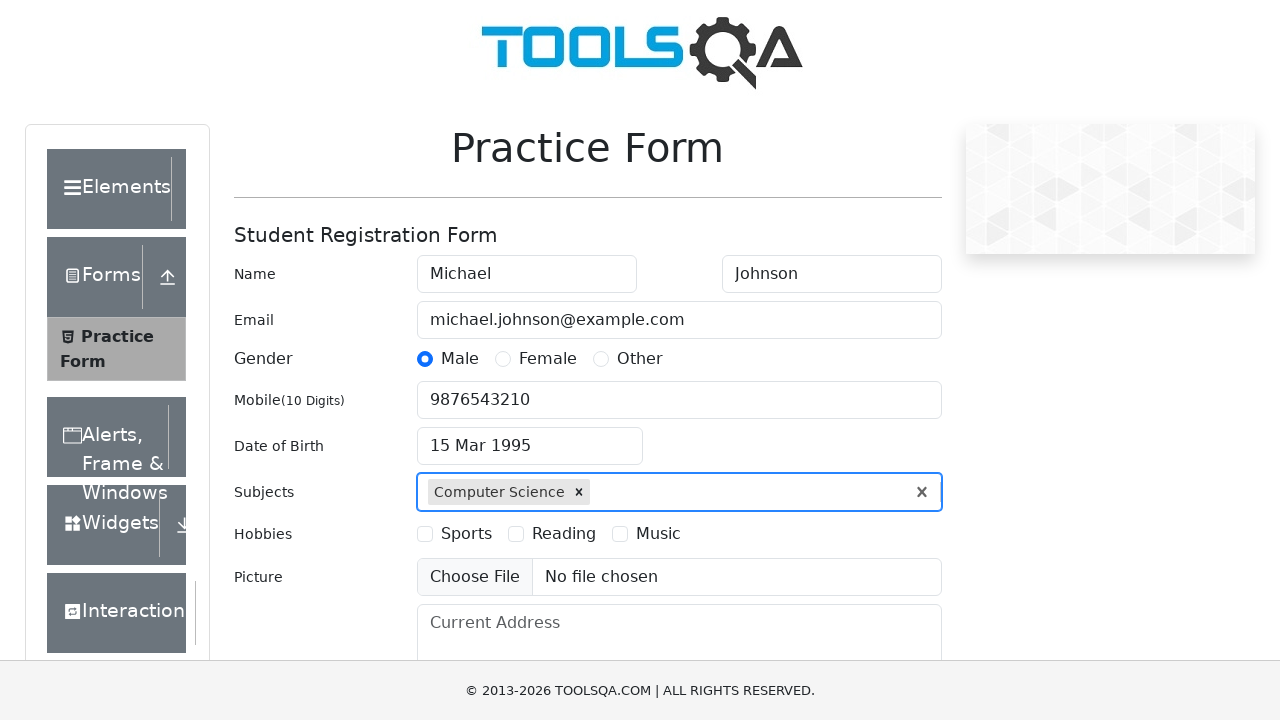

Selected hobby 'Sports' at (466, 534) on label[for='hobbies-checkbox-1']
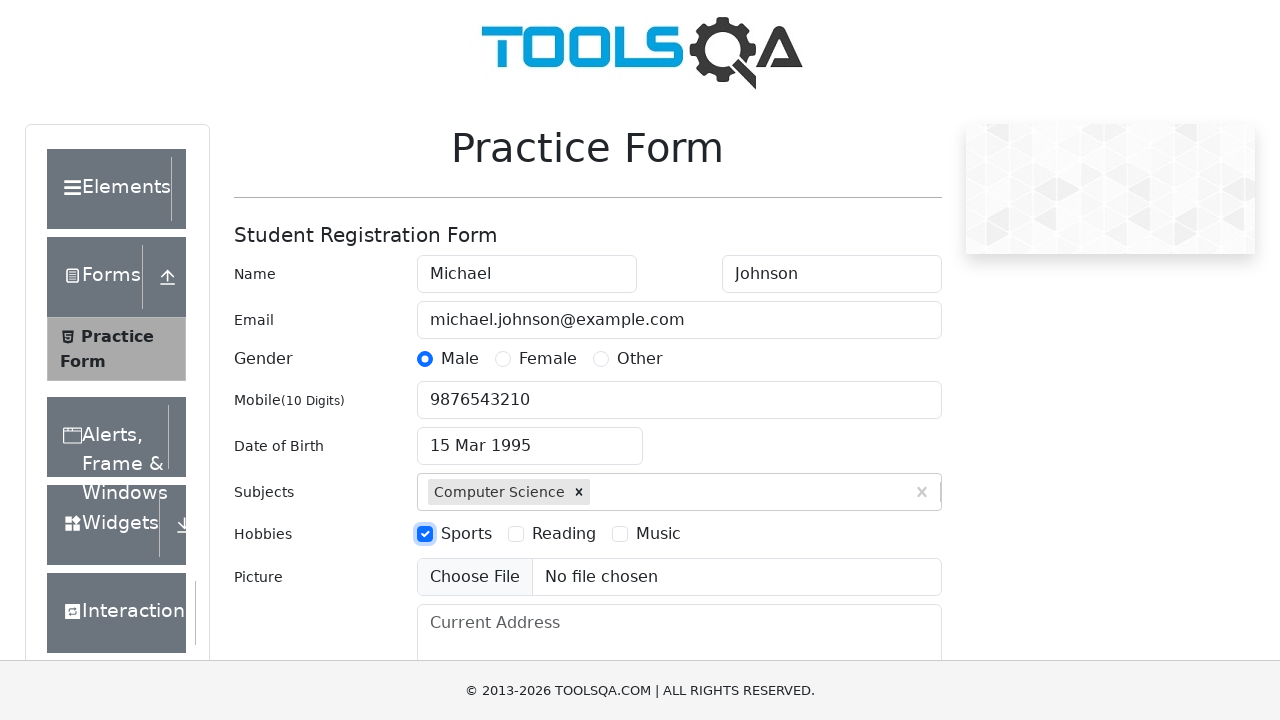

Filled address field with '742 Evergreen Terrace, Springfield' on #currentAddress
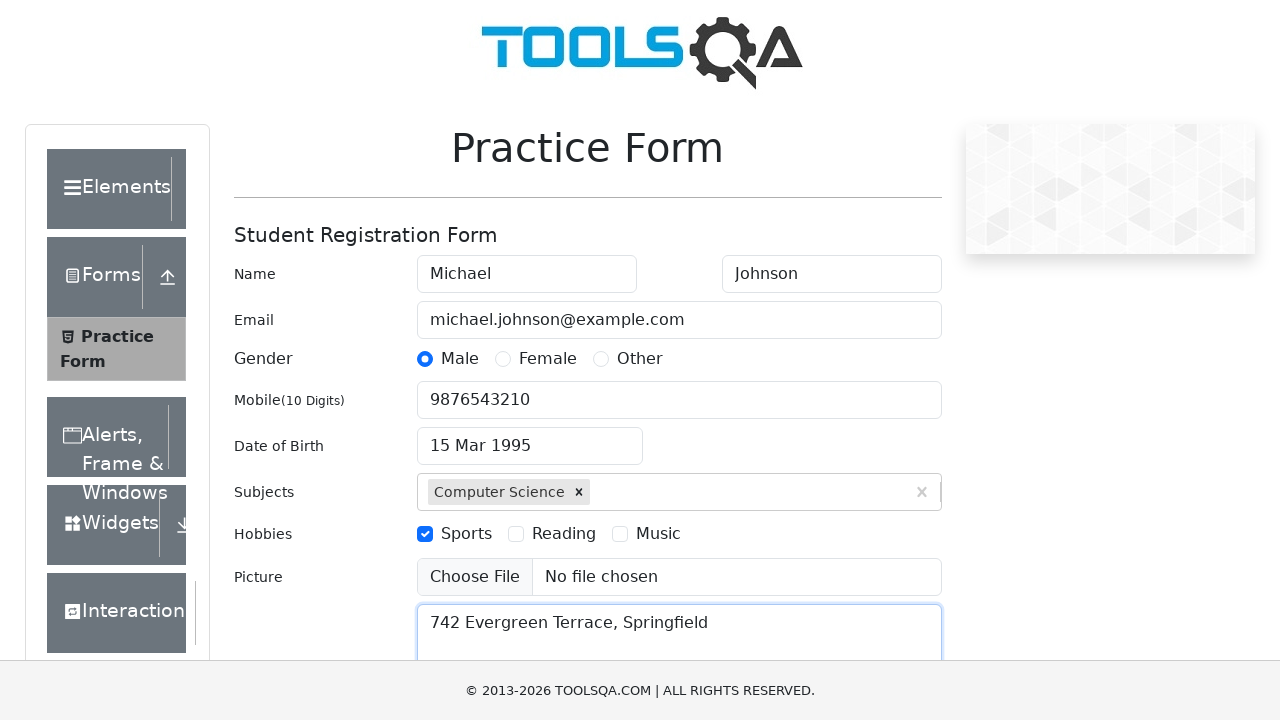

Opened state dropdown at (527, 437) on #state
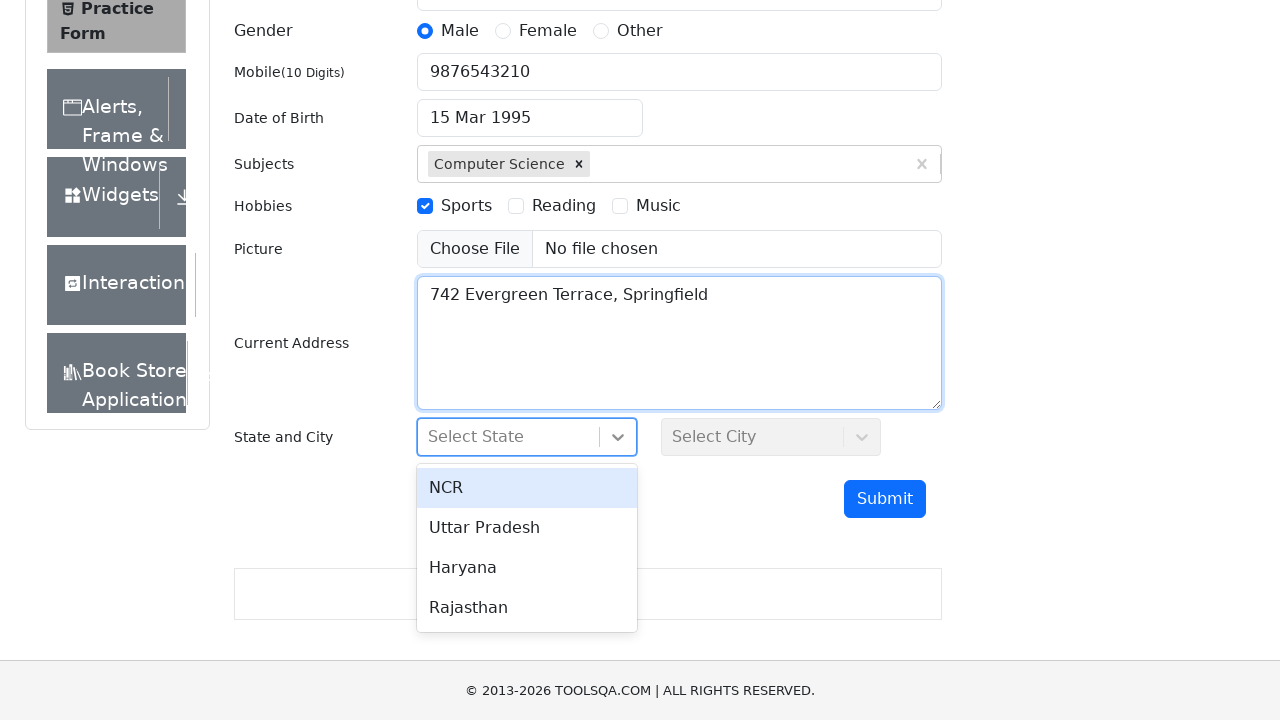

Selected state 'NCR' at (527, 488) on #react-select-3-option-0
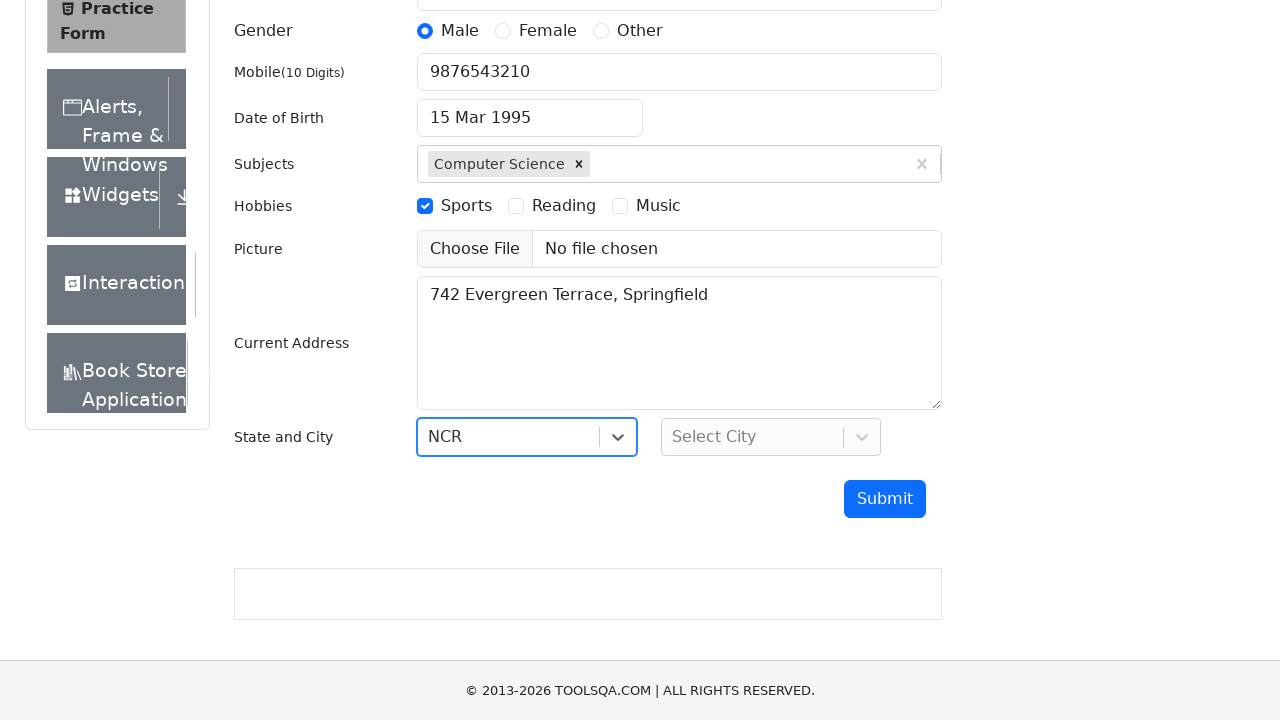

Opened city dropdown at (771, 437) on #city
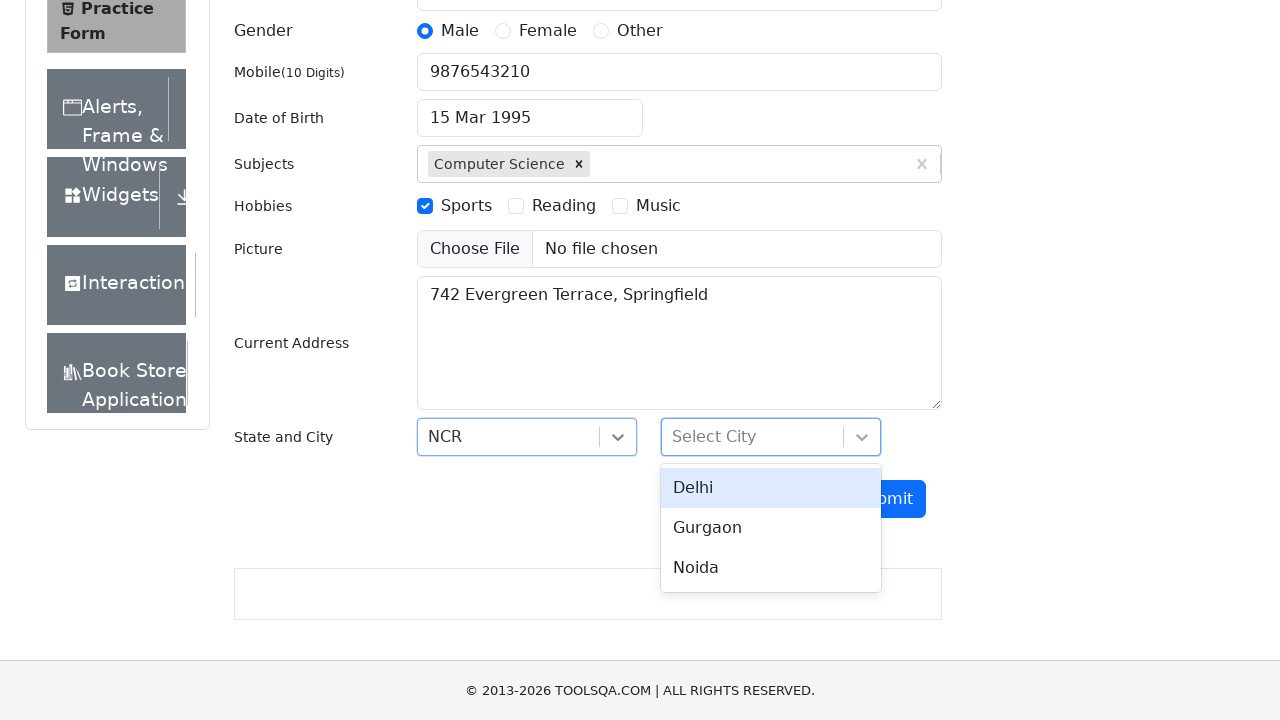

Selected city 'Delhi' at (771, 488) on #react-select-4-option-0
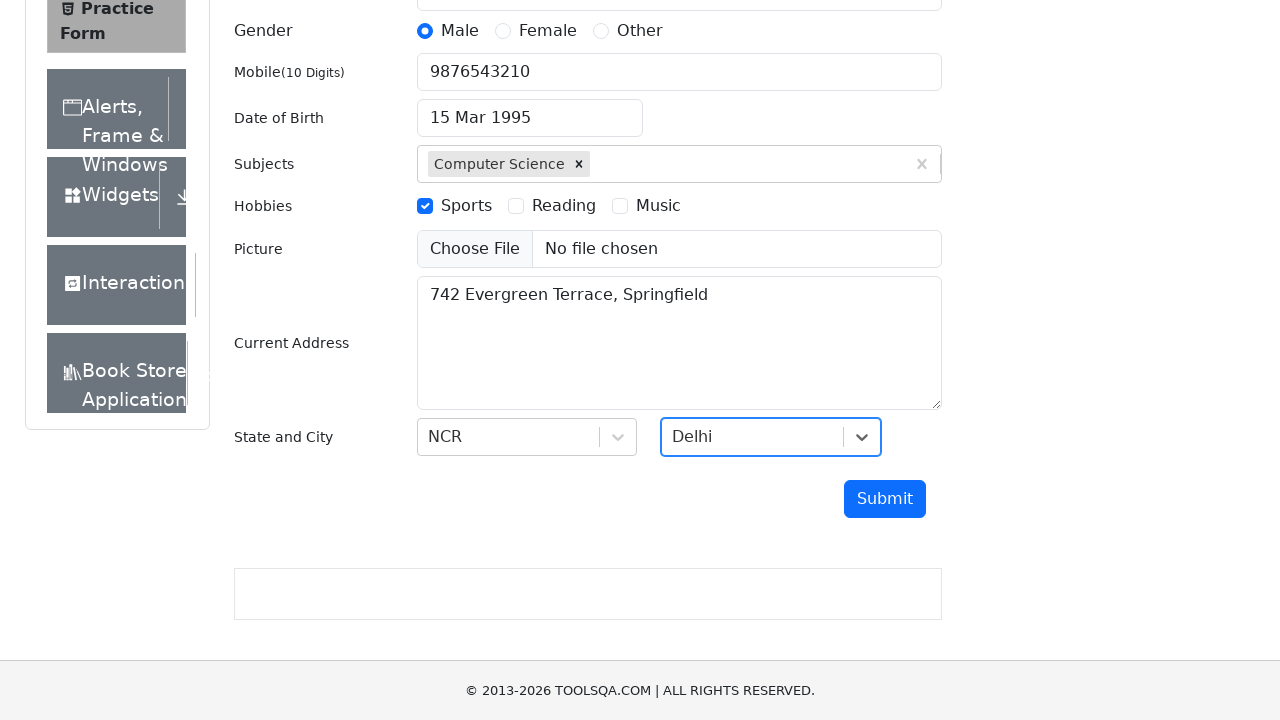

Clicked submit button to submit registration form at (885, 499) on #submit
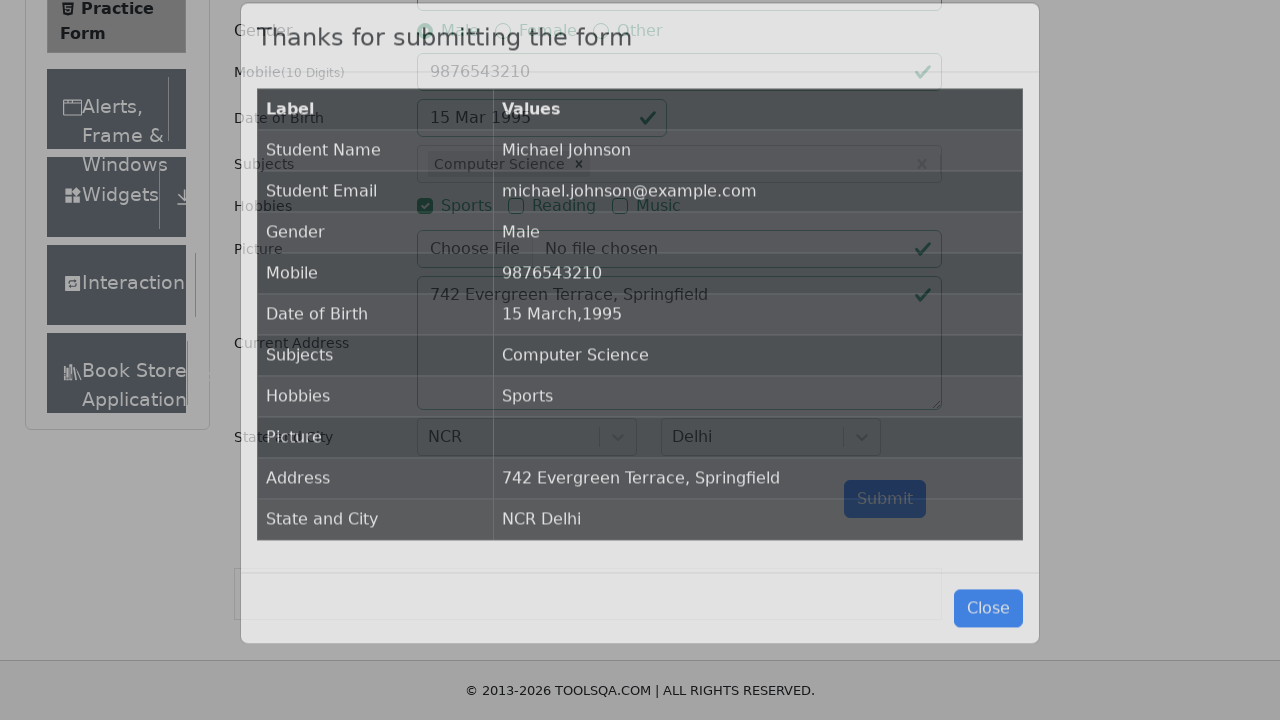

Results modal appeared with submitted data
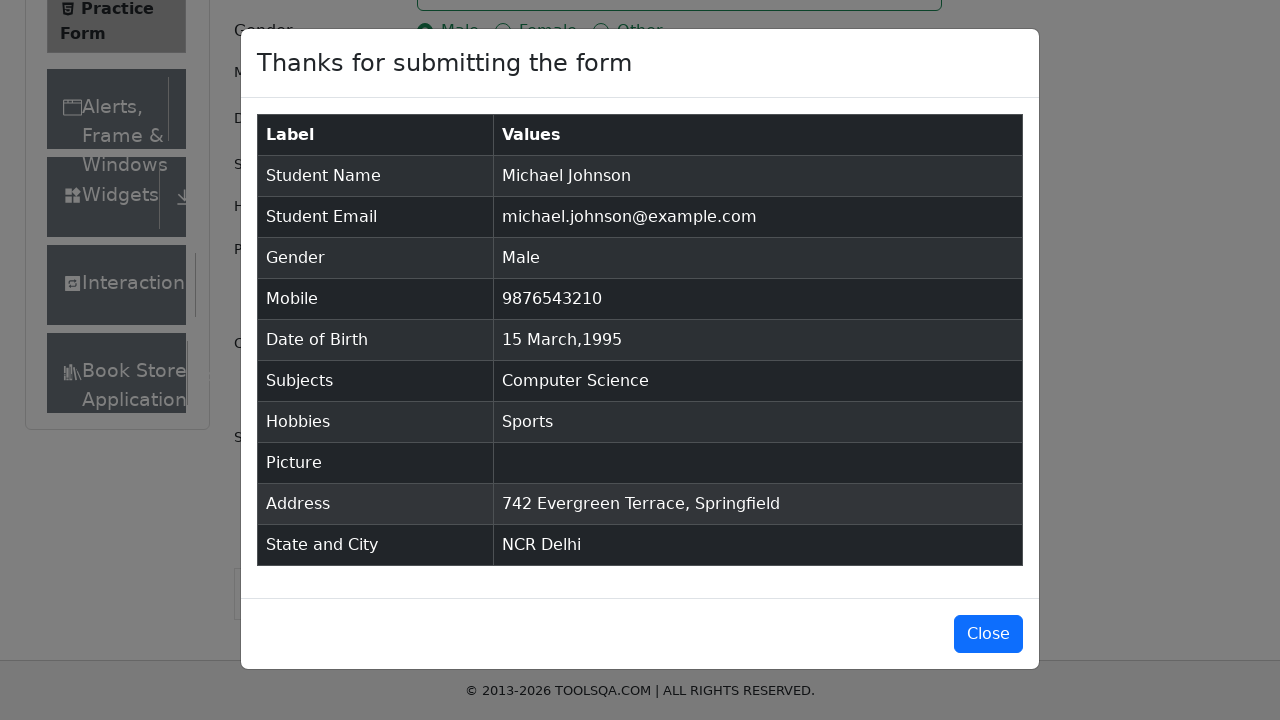

Verified that results contain student name 'Michael Johnson'
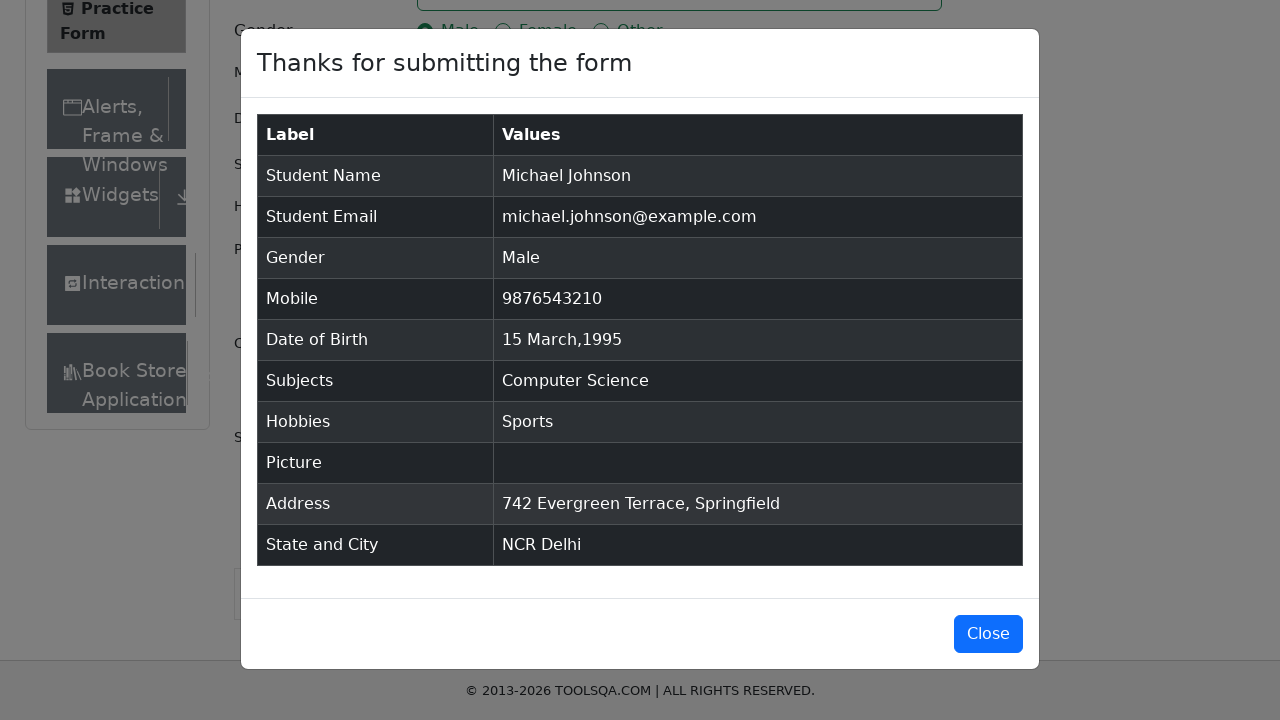

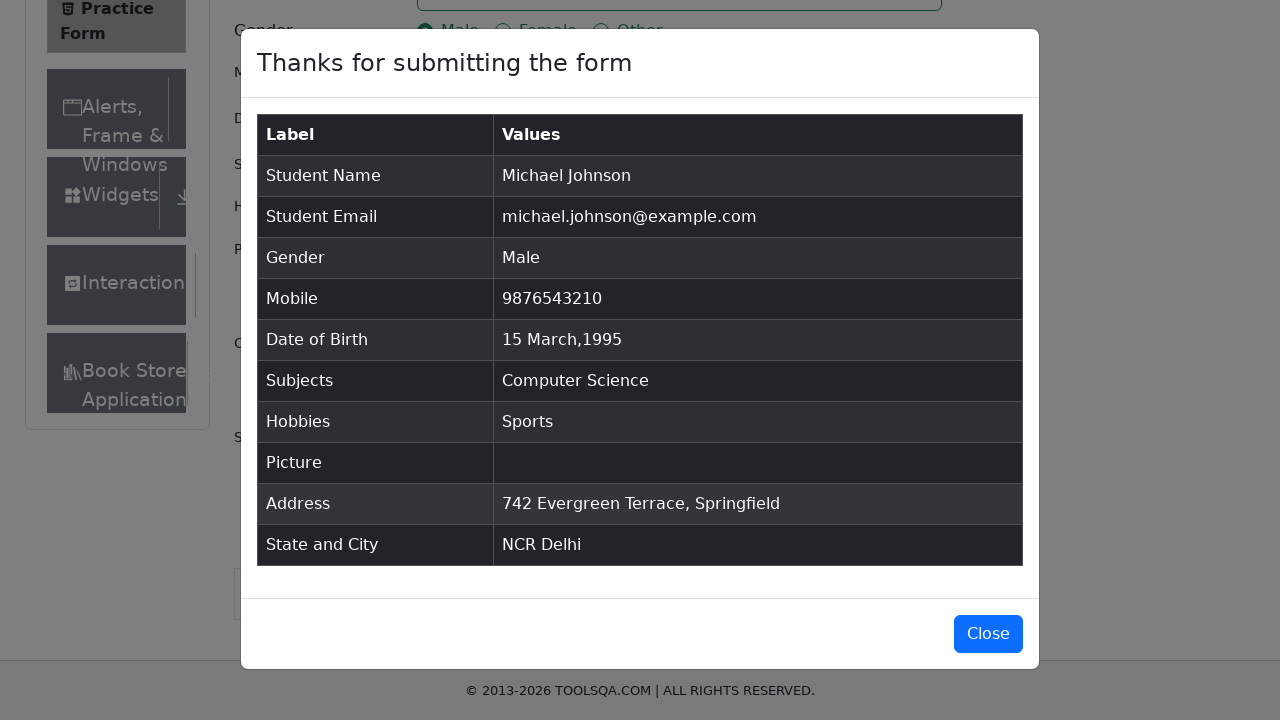